Tests different click interactions on buttons: double-click, right-click (context click), and regular click, then verifies that confirmation messages are displayed for each action.

Starting URL: https://demoqa.com/buttons

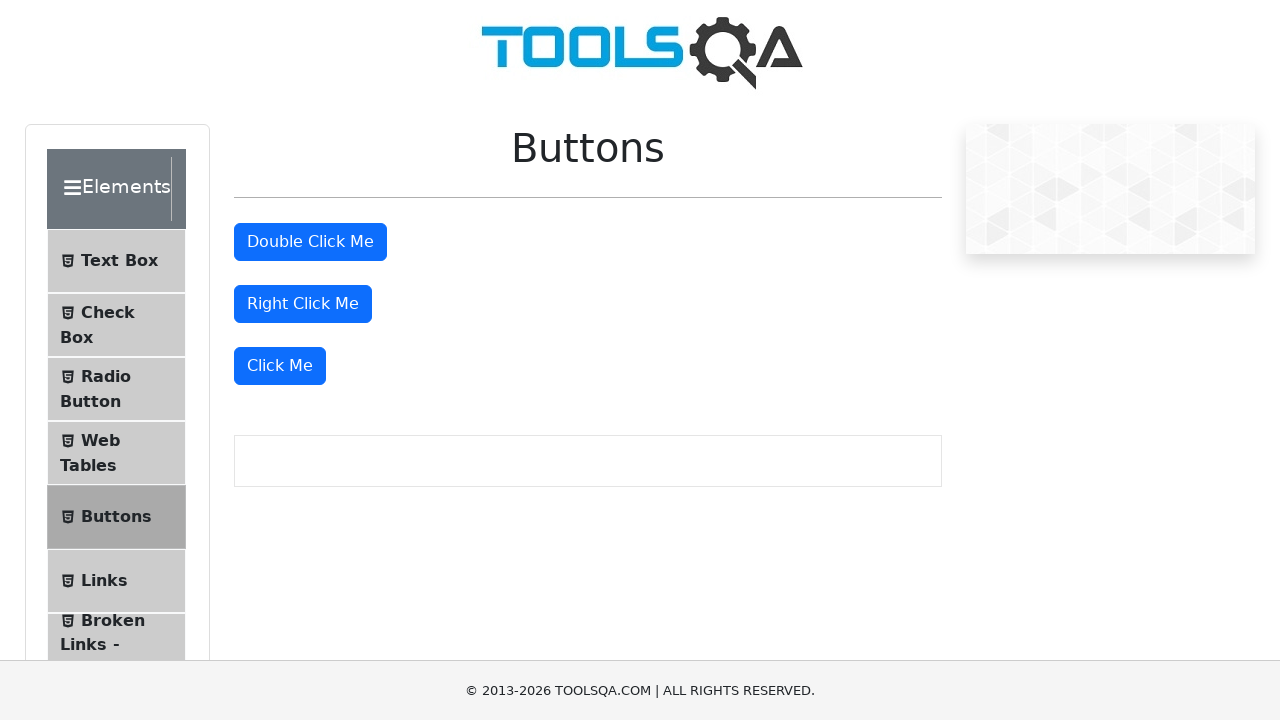

Double-clicked the 'Double Click Me' button at (310, 242) on #doubleClickBtn
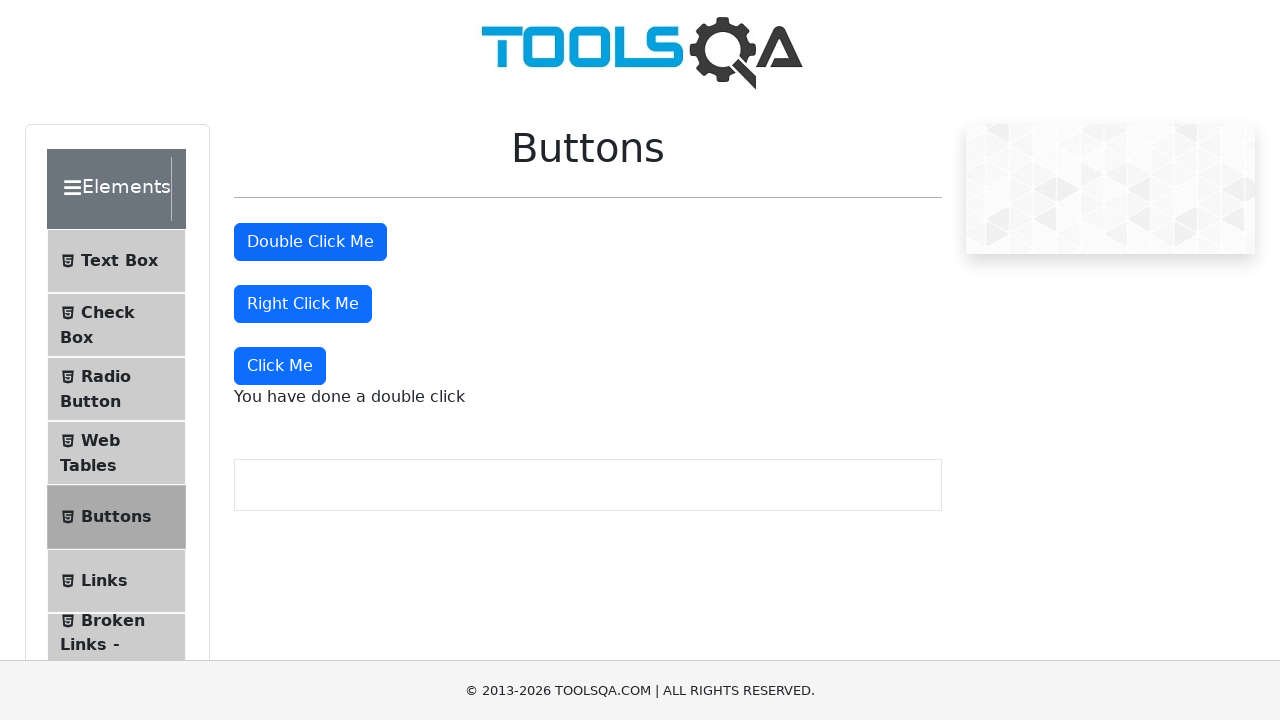

Right-clicked the 'Right Click Me' button at (303, 304) on #rightClickBtn
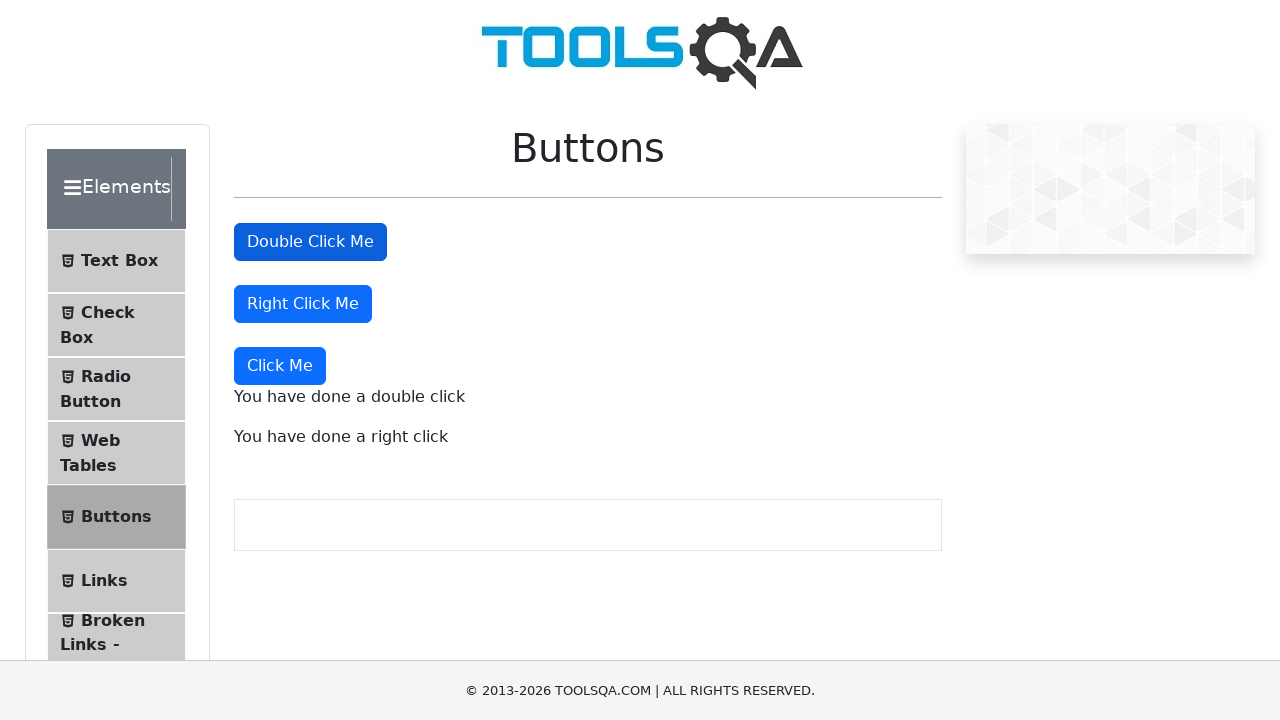

Clicked the 'Click Me' button at (280, 366) on xpath=//button[text()='Click Me']
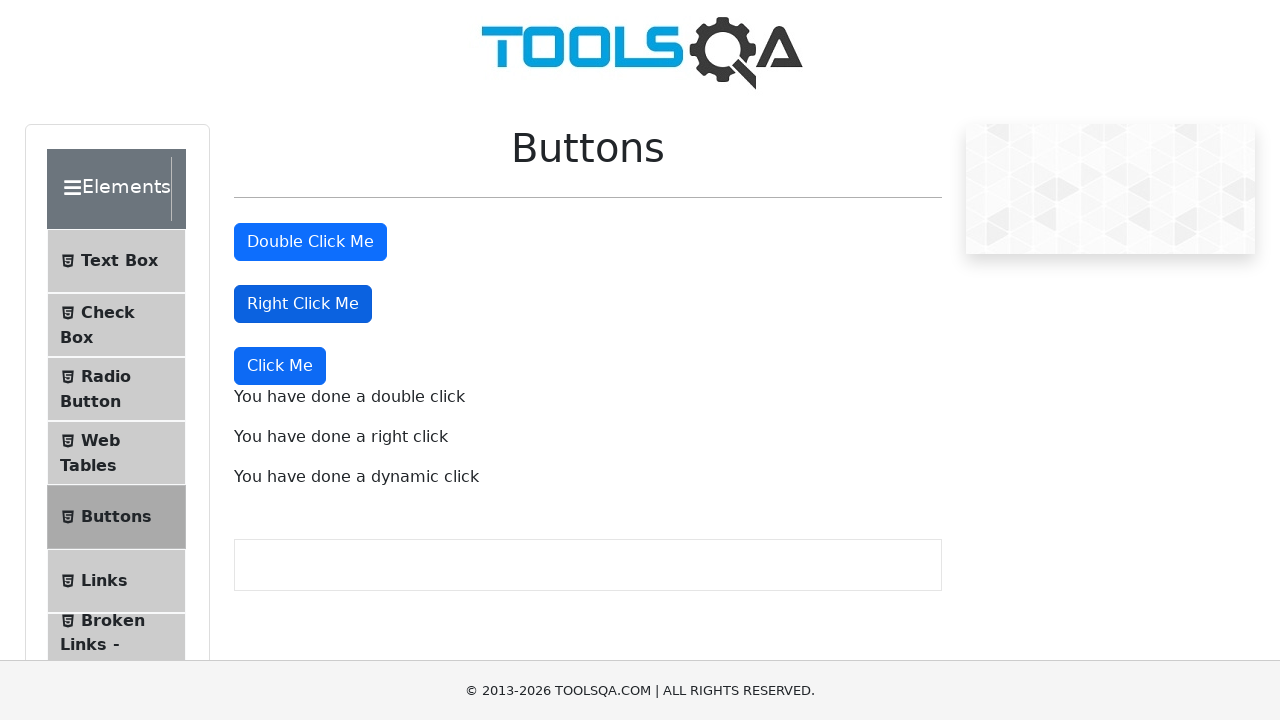

Verified double-click confirmation message is displayed
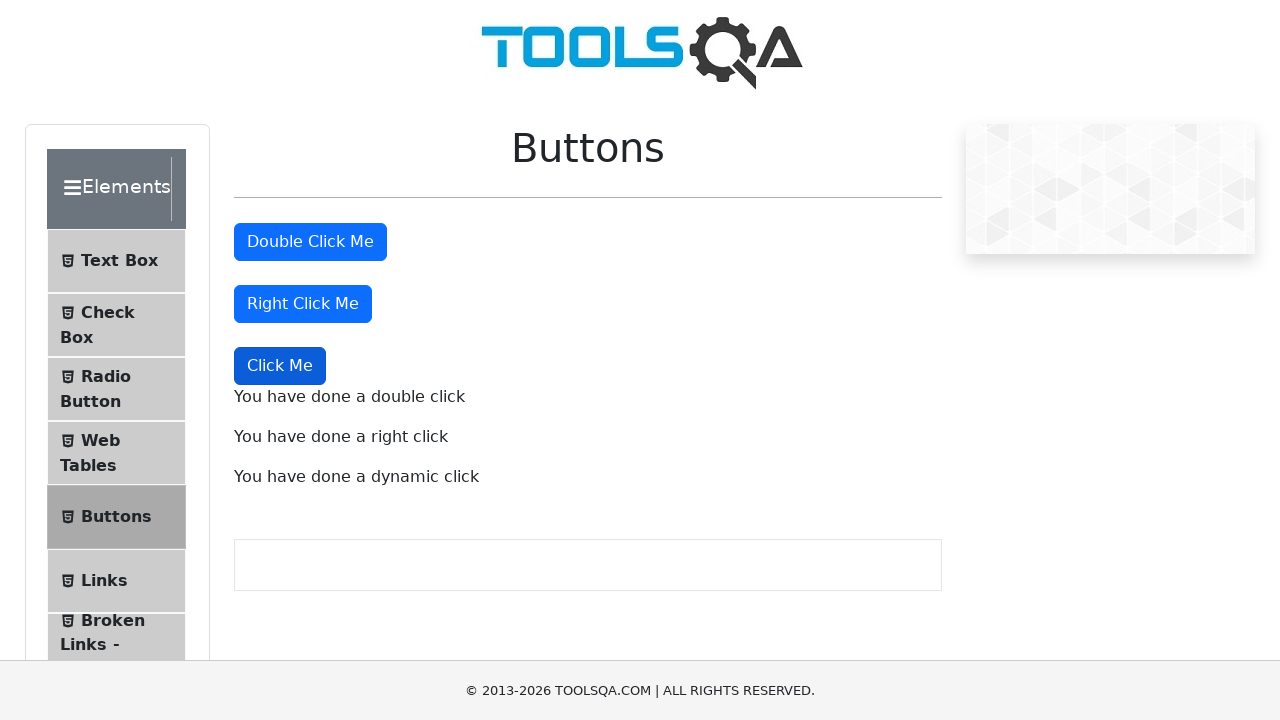

Verified right-click confirmation message is displayed
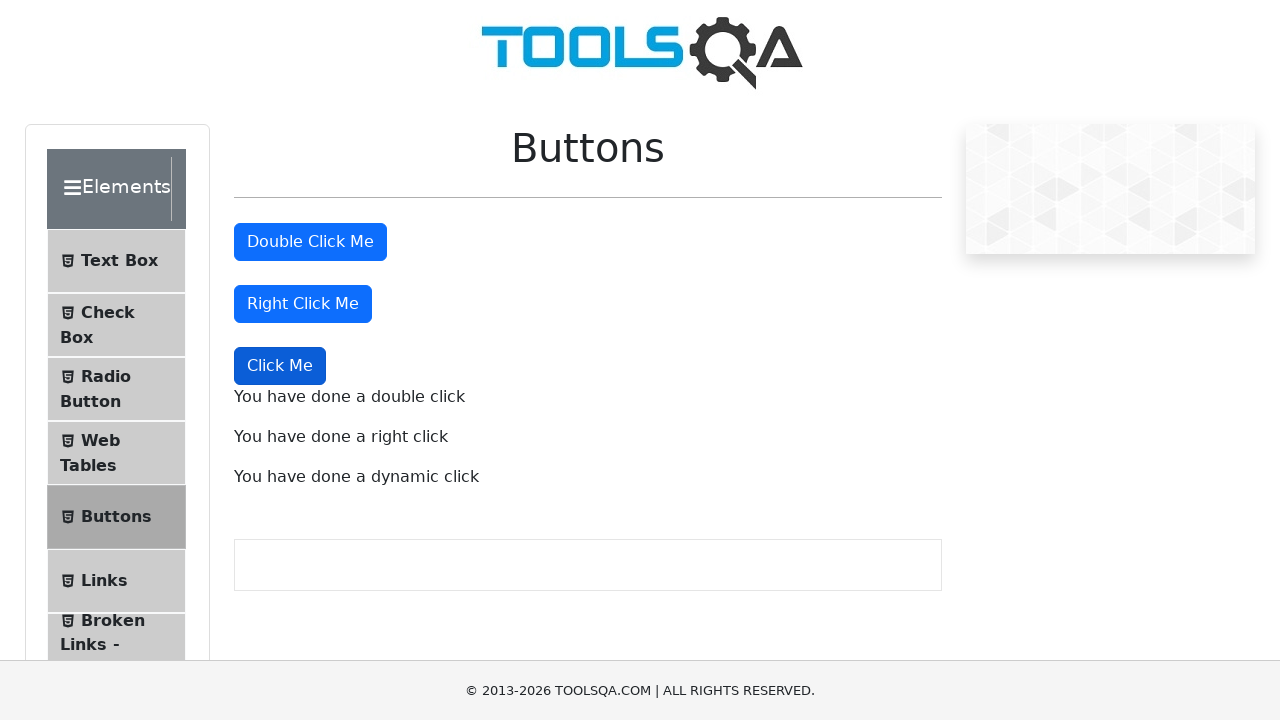

Verified regular click confirmation message is displayed
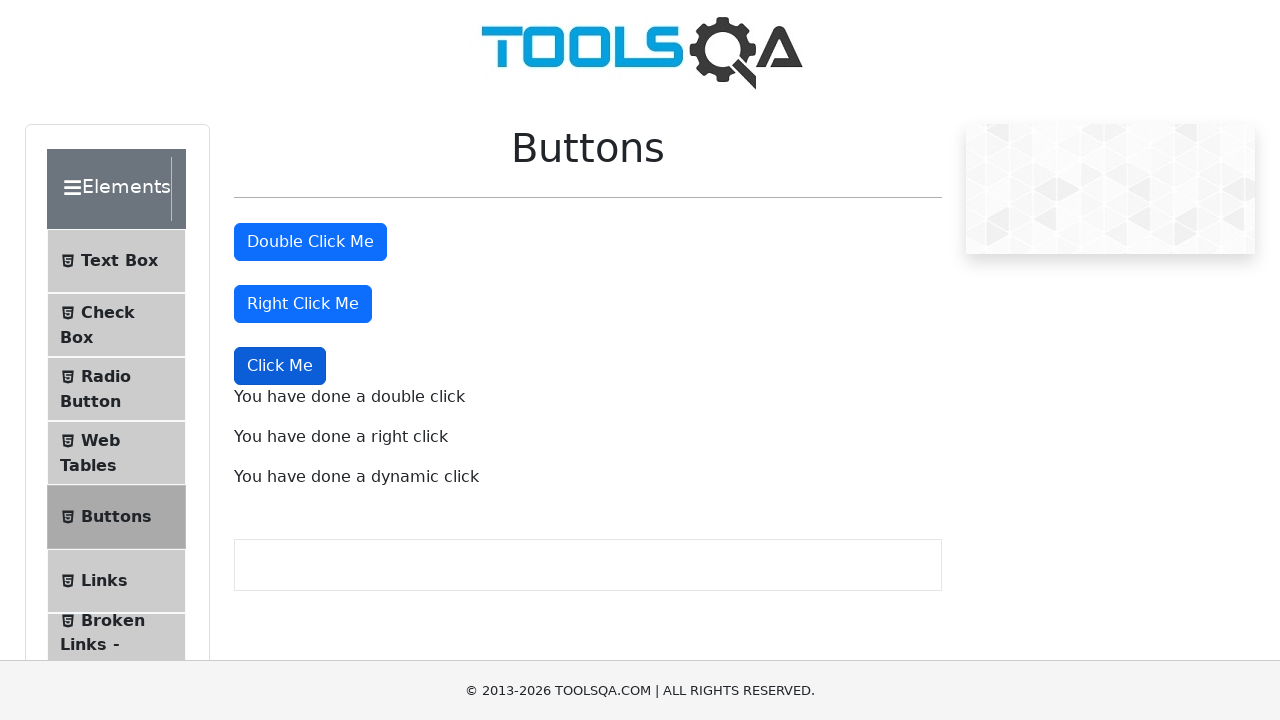

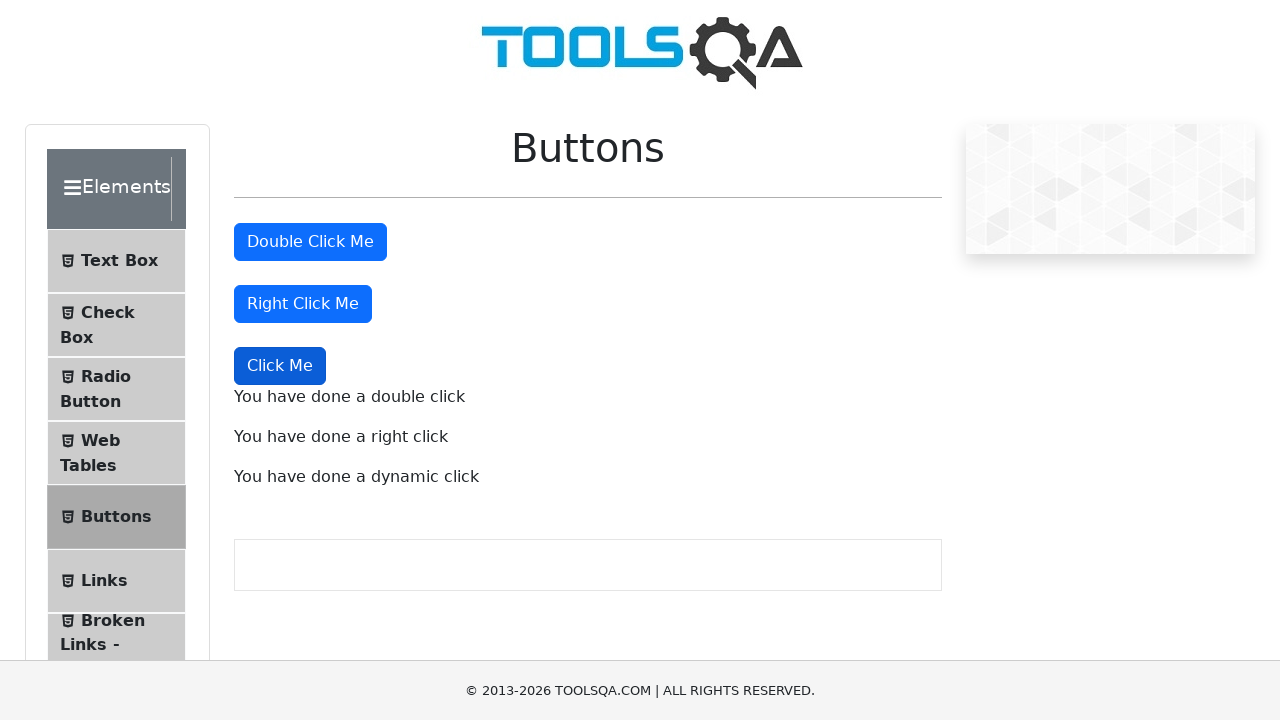